Tests checking and then unchecking a checkbox to verify it becomes unchecked

Starting URL: https://the-internet.herokuapp.com/dynamic_controls

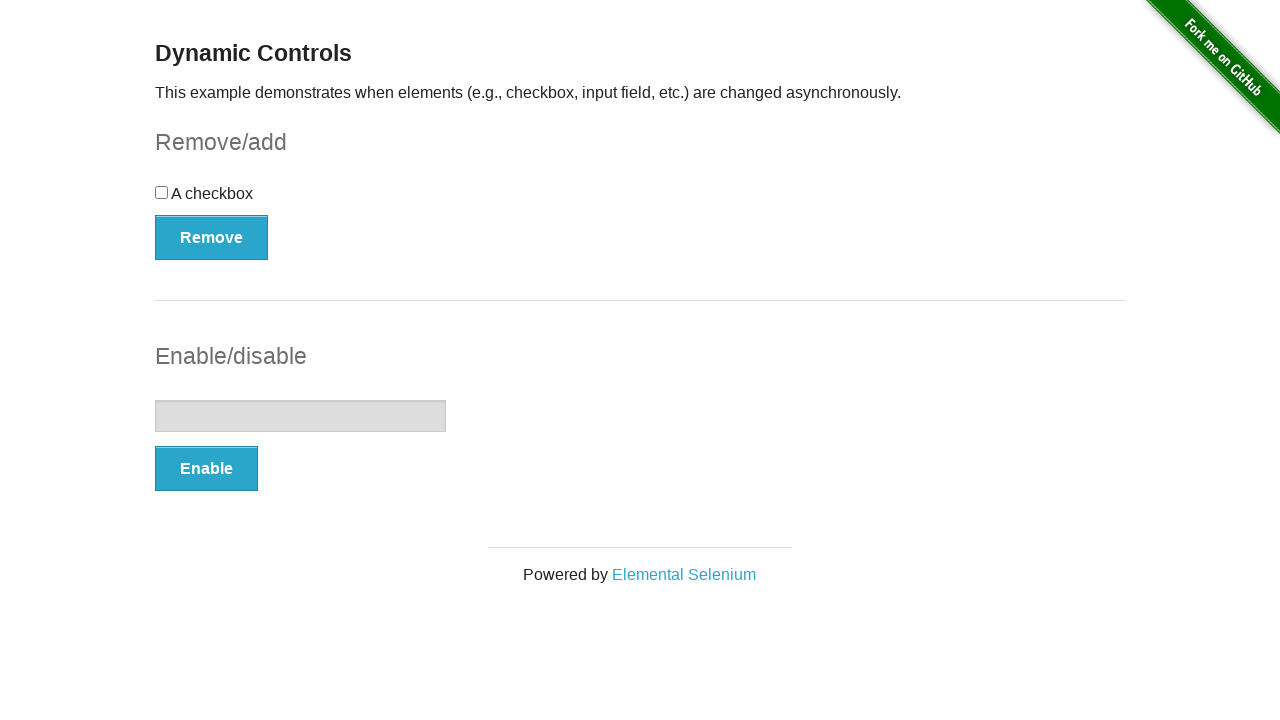

Checked the checkbox at (162, 192) on xpath=//input[@type='checkbox']
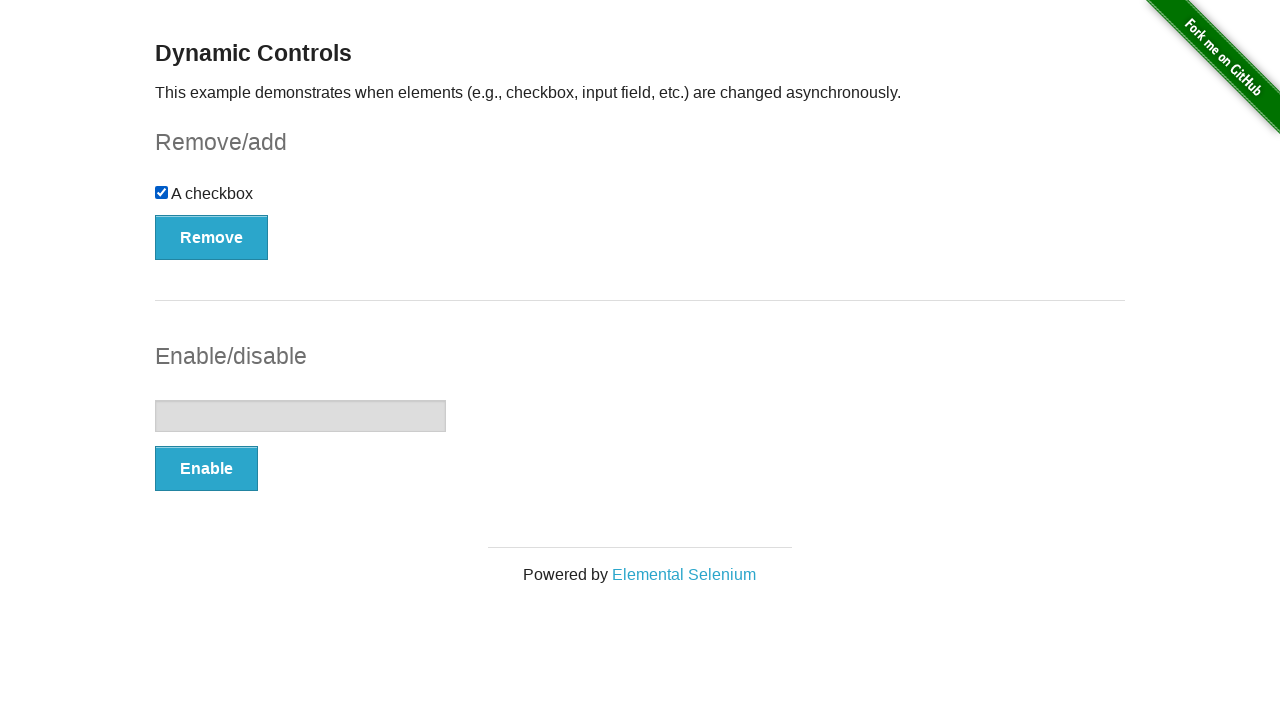

Unchecked the checkbox to verify it becomes unchecked at (162, 192) on xpath=//input[@type='checkbox']
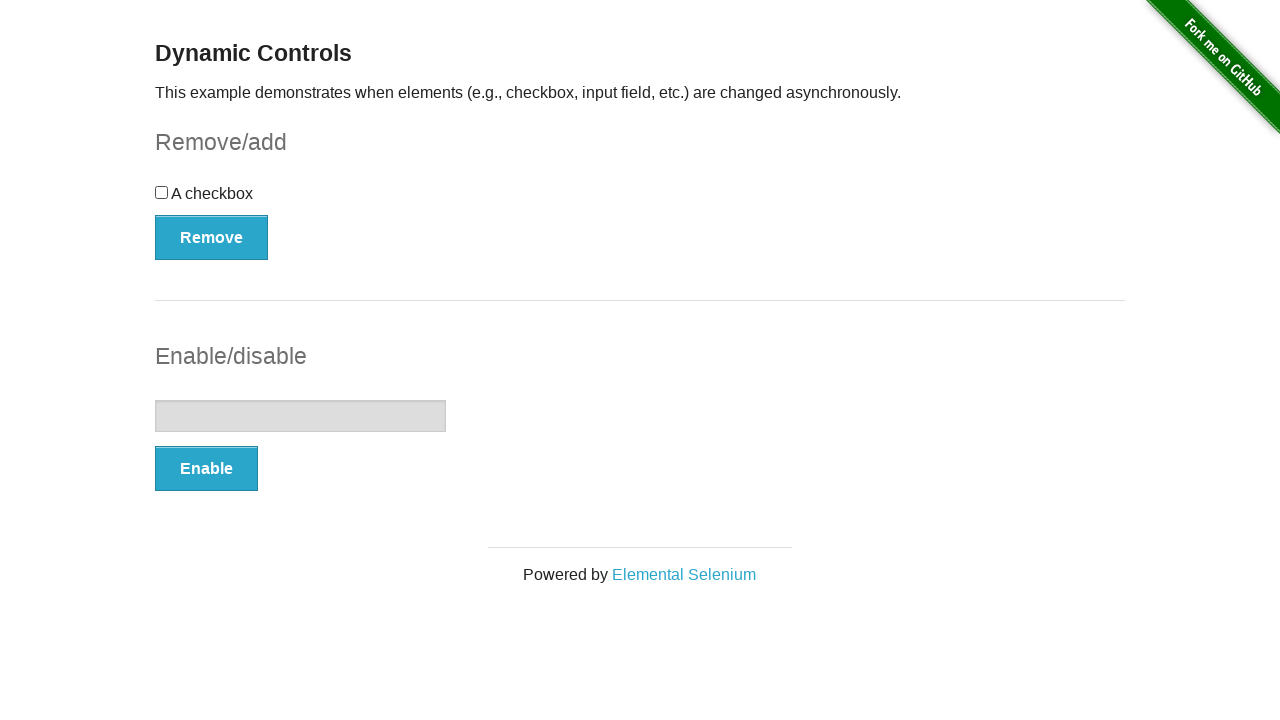

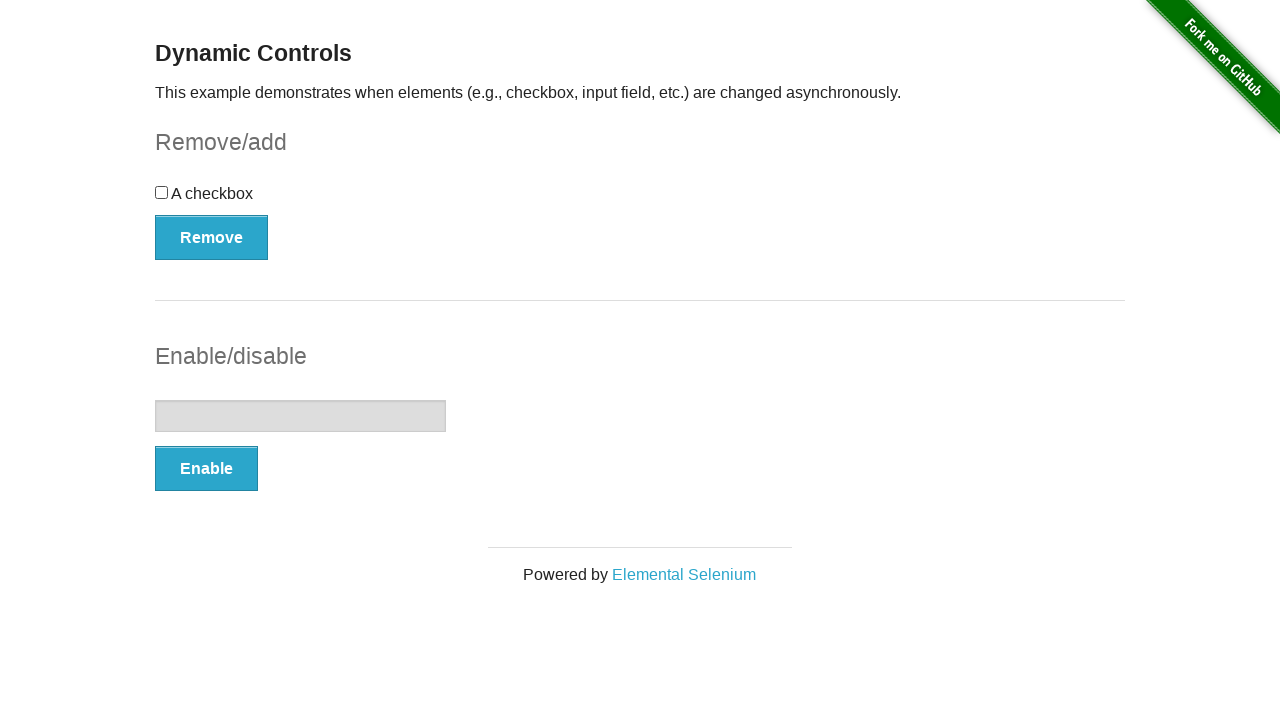